Tests AJAX functionality by clicking a button that triggers an AJAX request, then waits for dynamically loaded content (h1 and h3 elements) to appear on the page.

Starting URL: https://v1.training-support.net/selenium/ajax

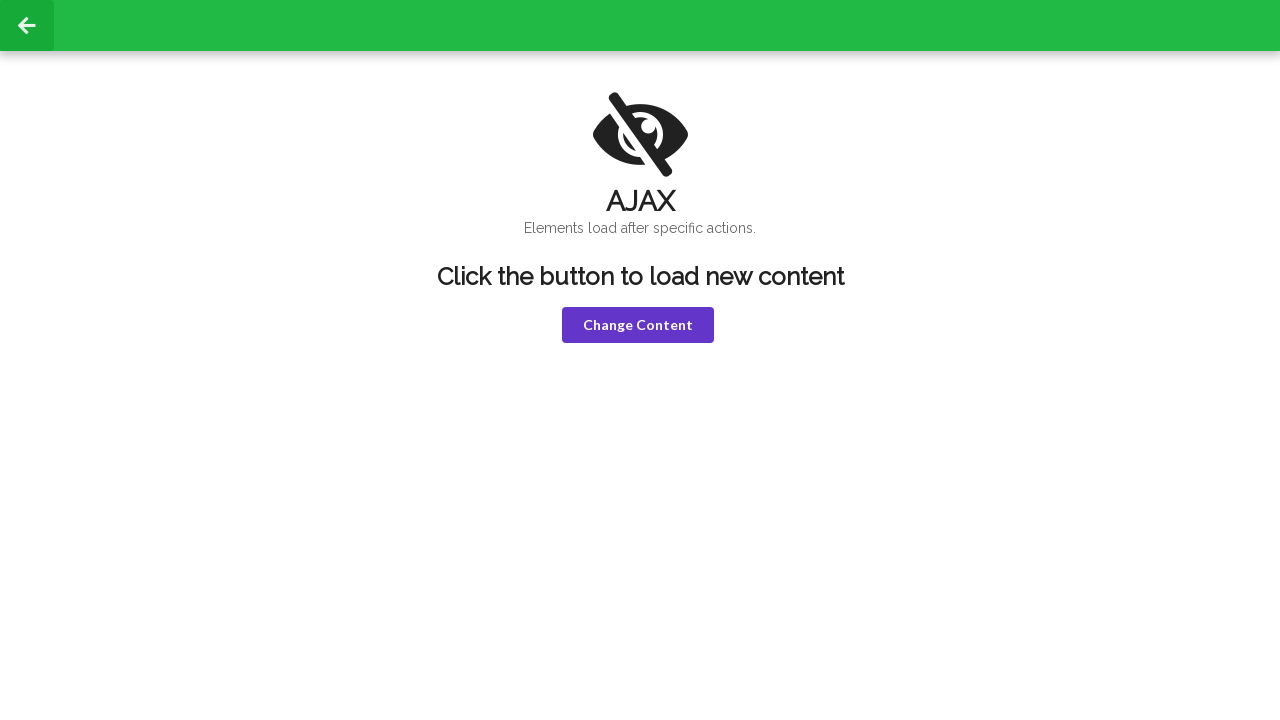

Clicked violet button to trigger AJAX request at (638, 325) on button.violet
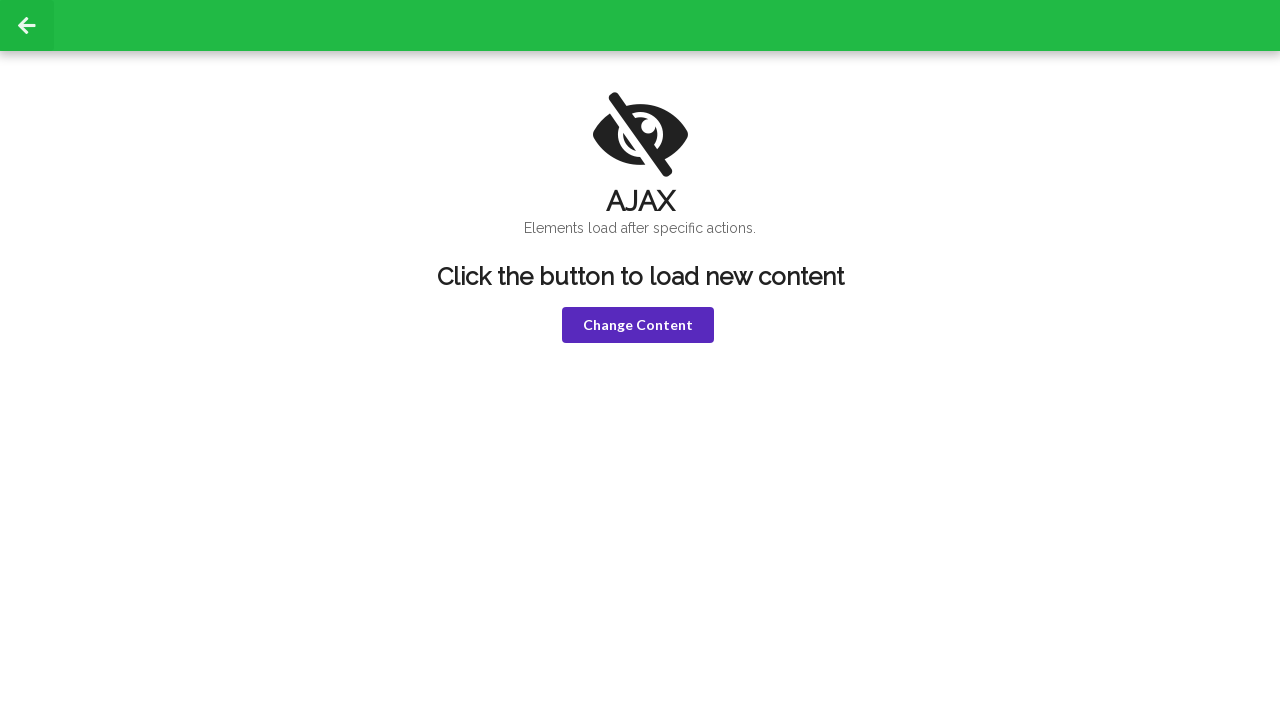

AJAX request completed - h1 element appeared
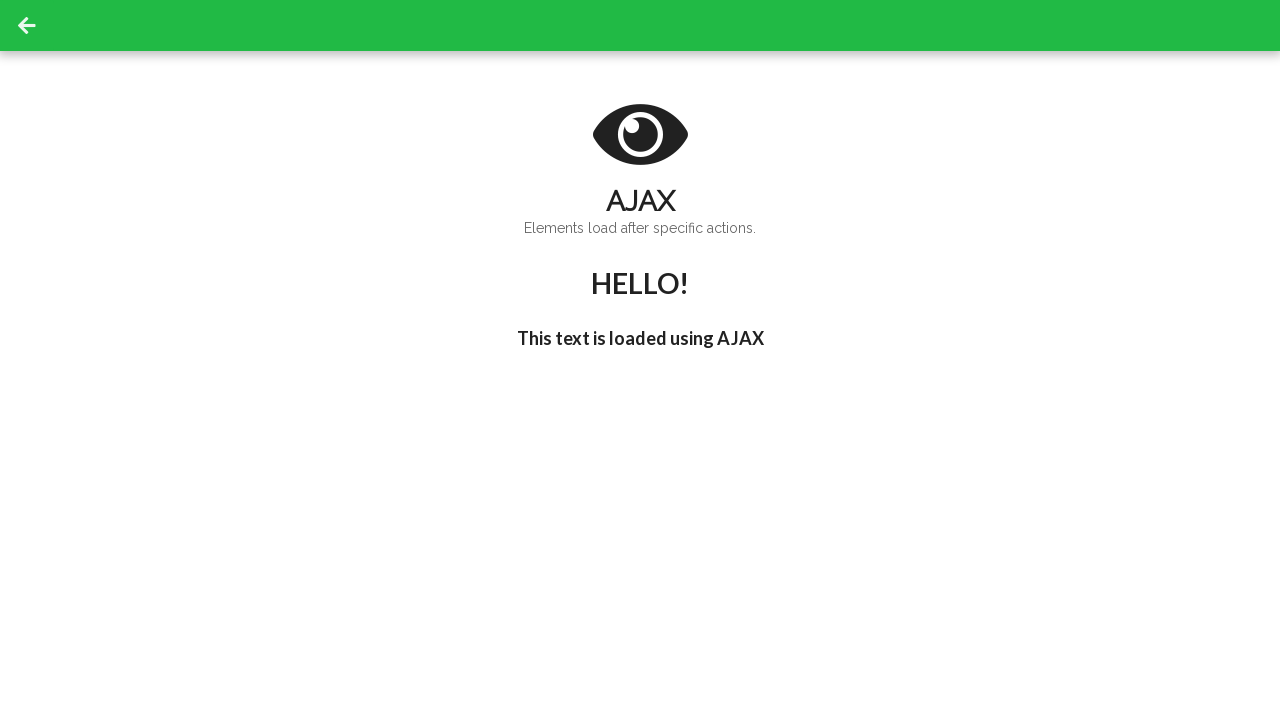

Retrieved h1 text content: HELLO!
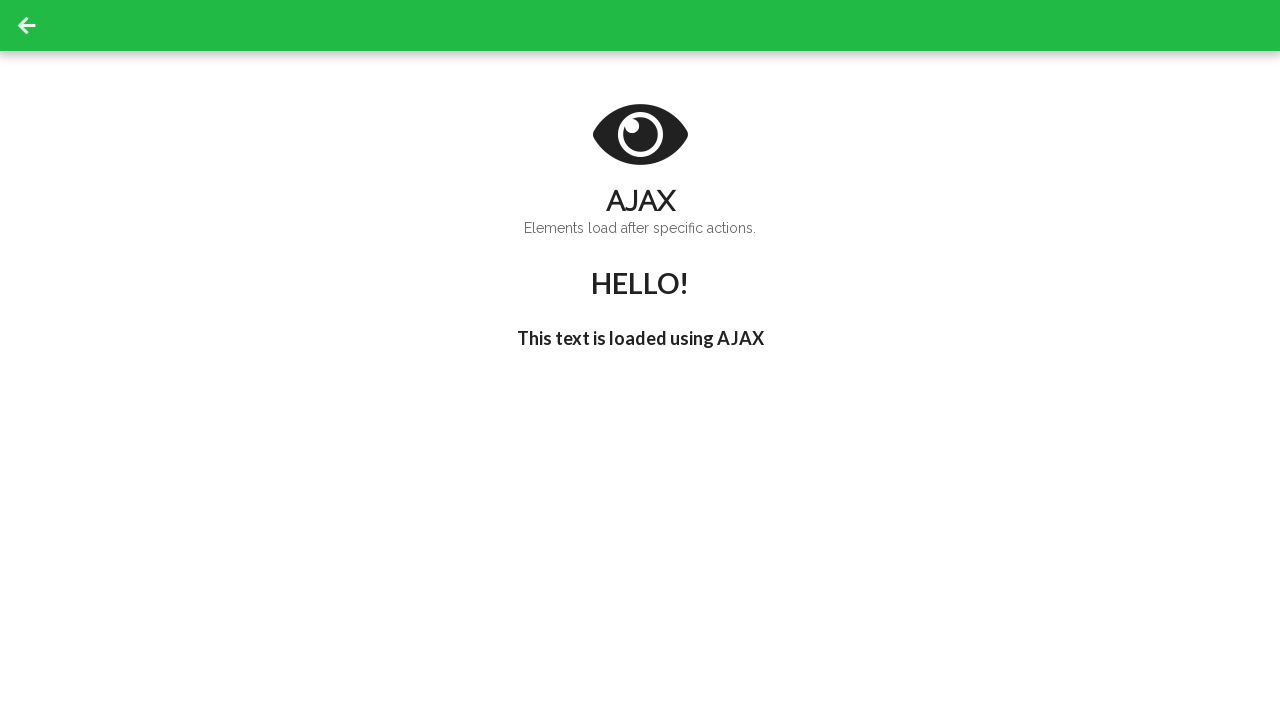

Delayed h3 content appeared with "I'm late!" text
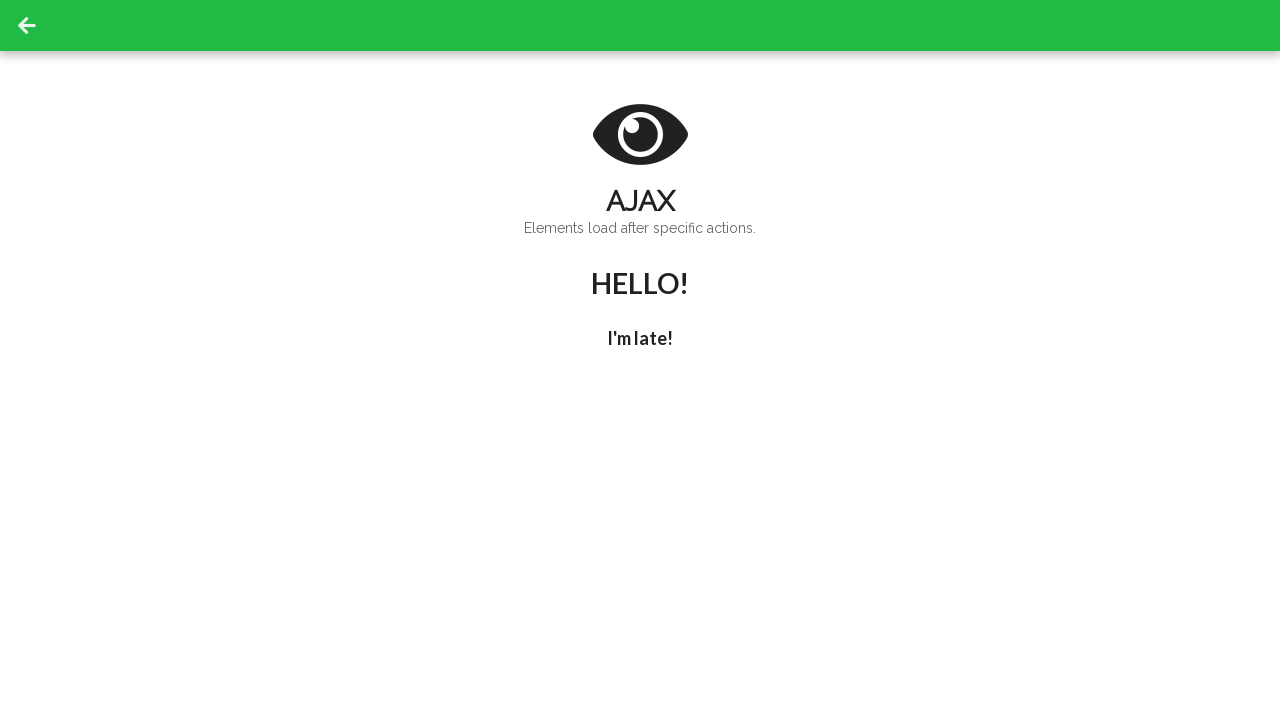

Retrieved h3 text content: I'm late!
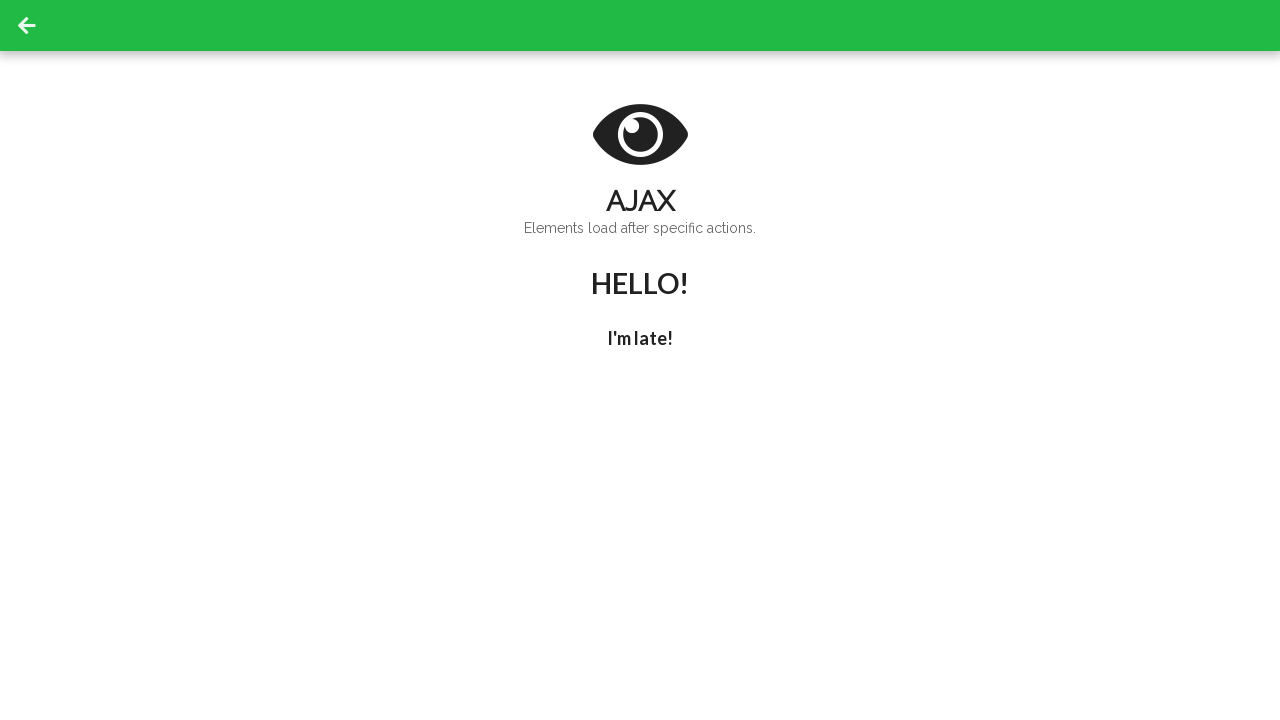

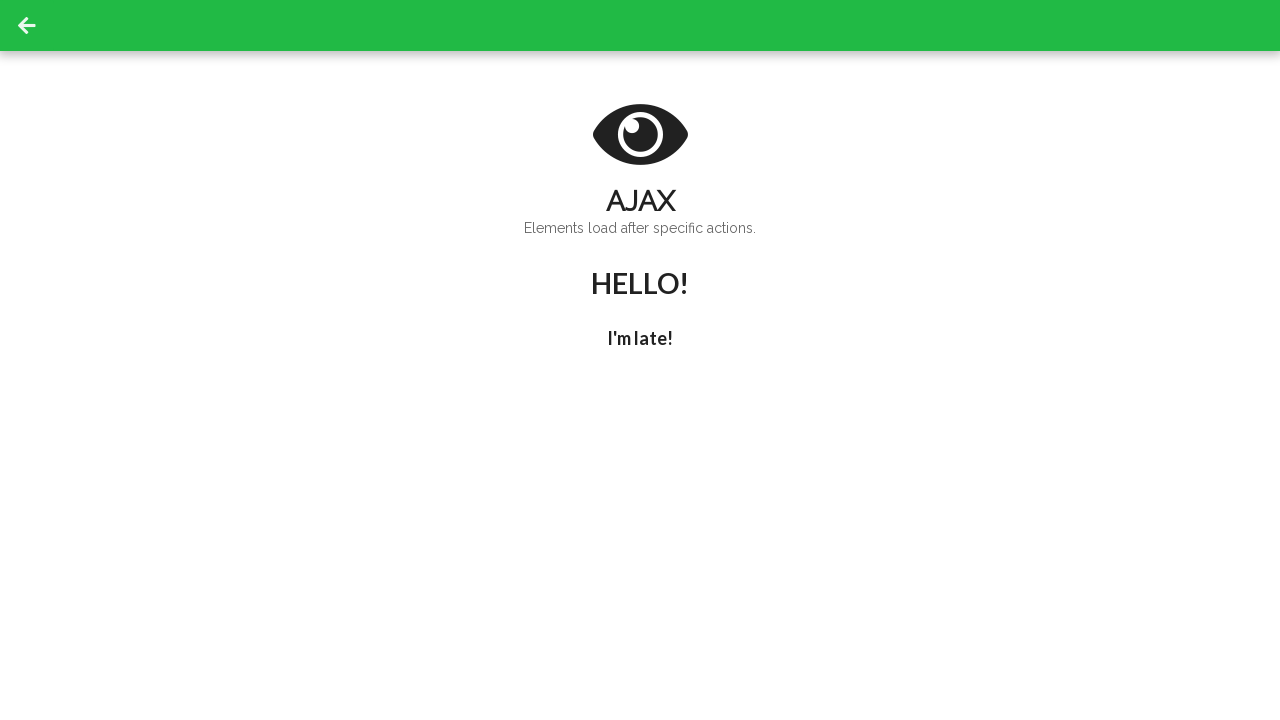